Completes the "Trial of the Stones" puzzle by solving three riddles in sequence, using answers from previous riddles to progress through the challenge

Starting URL: https://www.techstepacademy.com/trial-of-the-stones

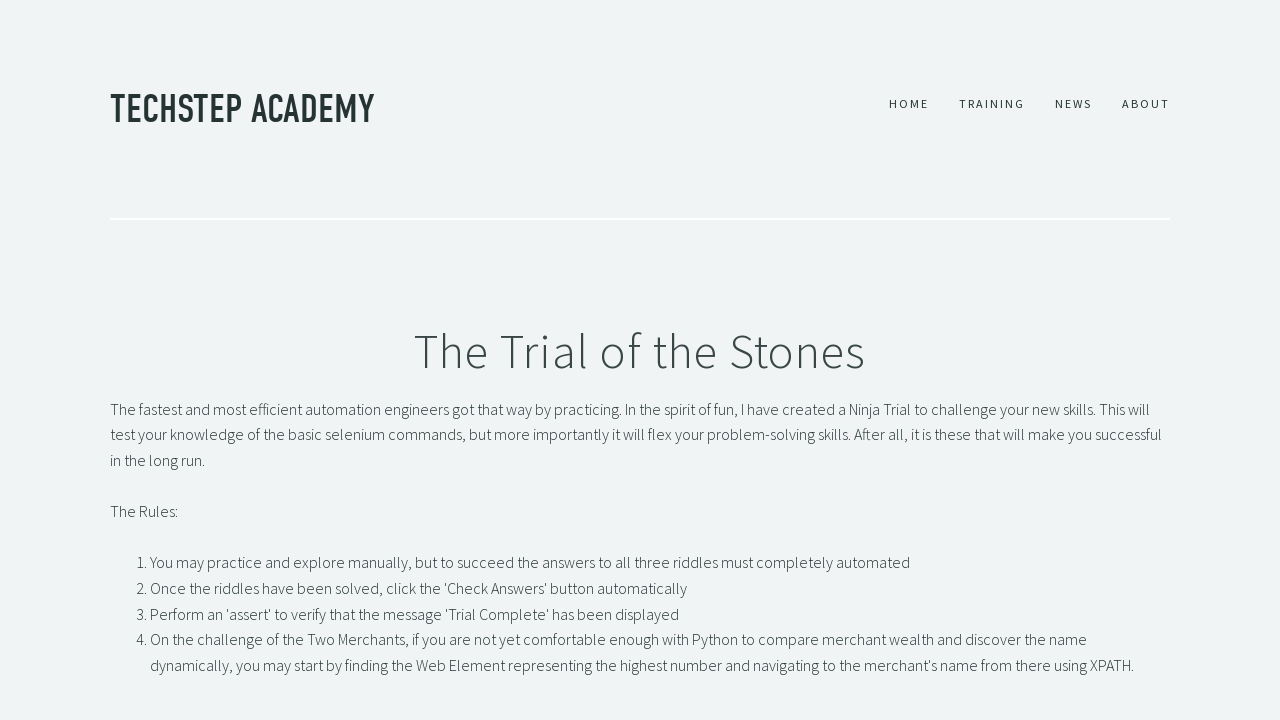

Filled first riddle input with 'rock' on input[id='r1Input']
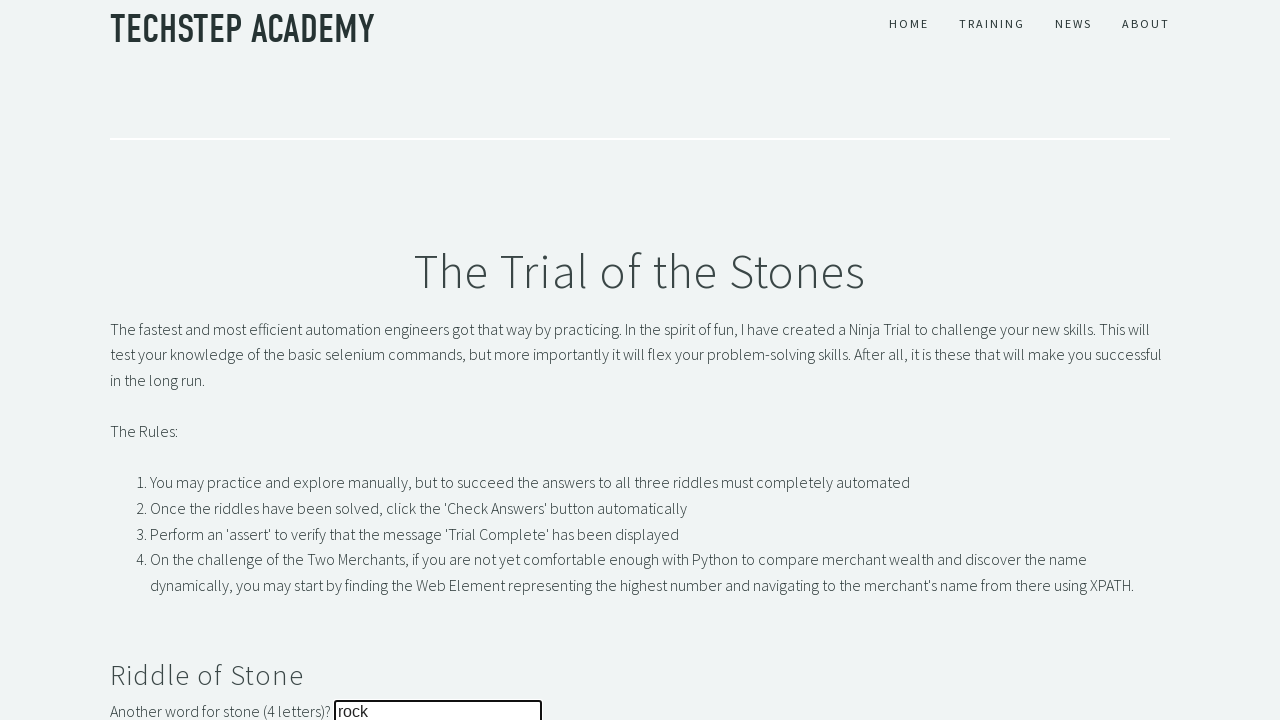

Submitted first riddle answer at (145, 360) on button[id='r1Btn']
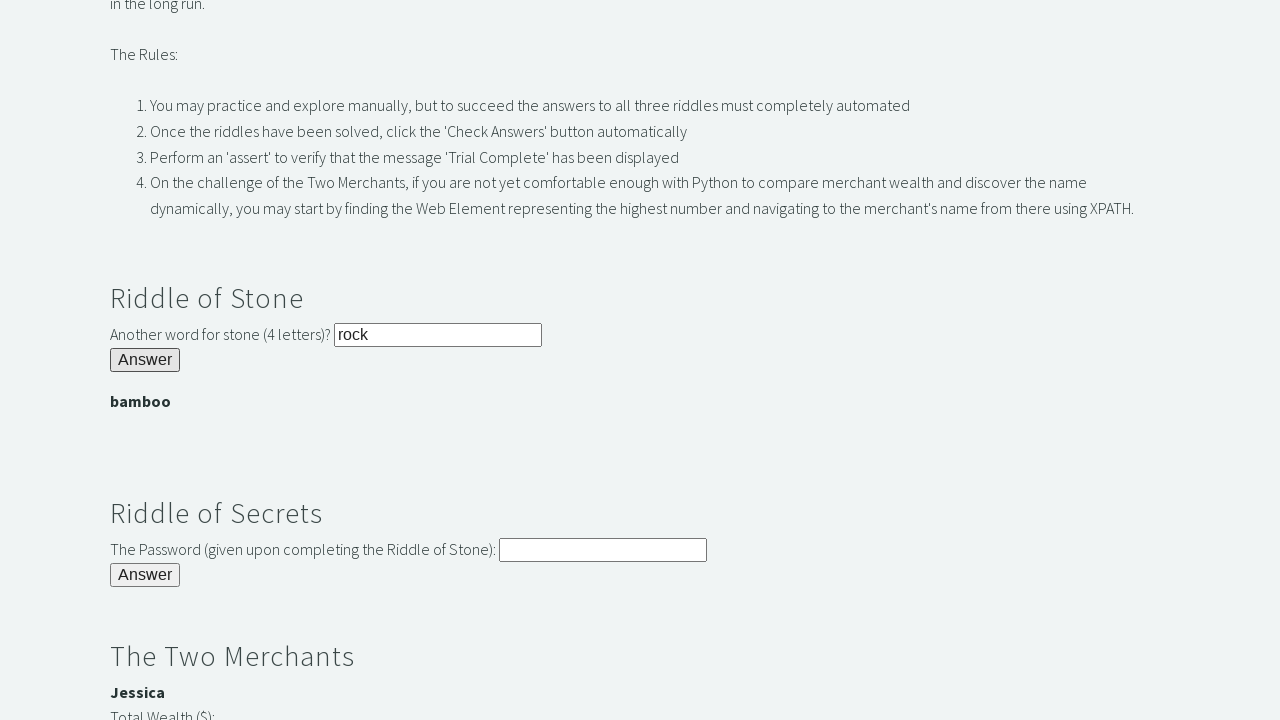

Retrieved answer from first riddle: bamboo
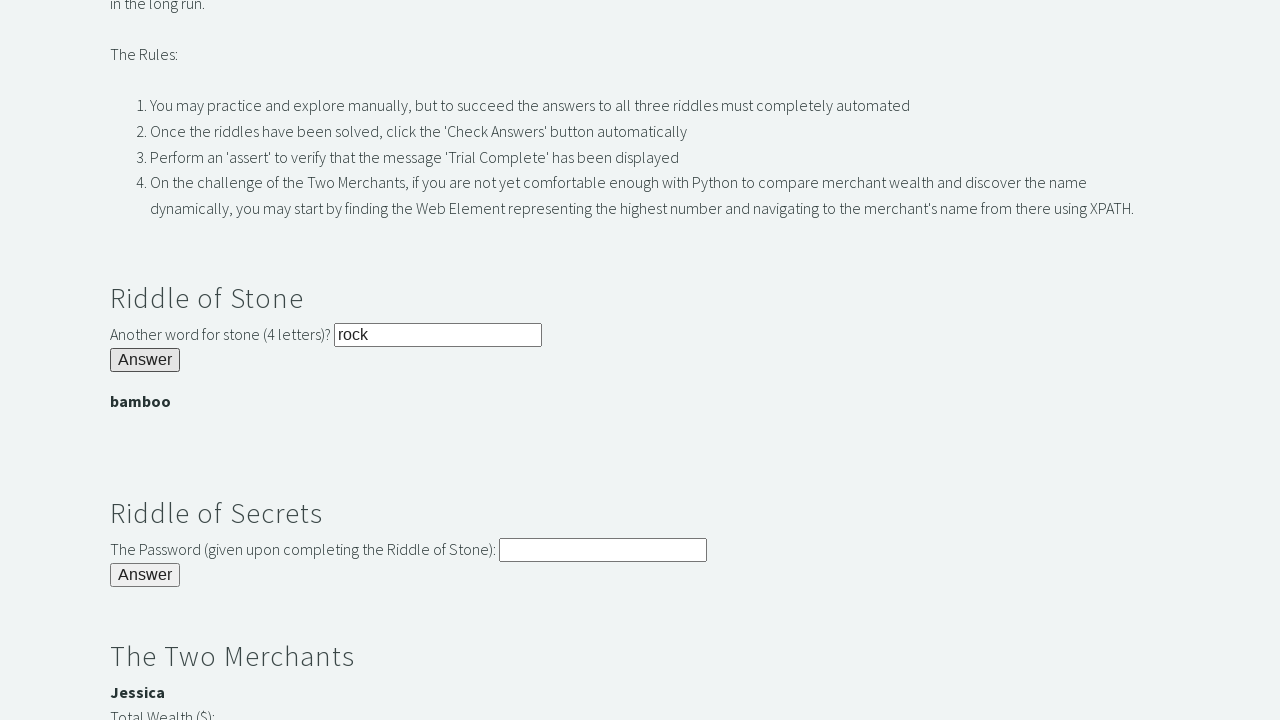

Filled second riddle input with answer from first riddle on input[id='r2Input']
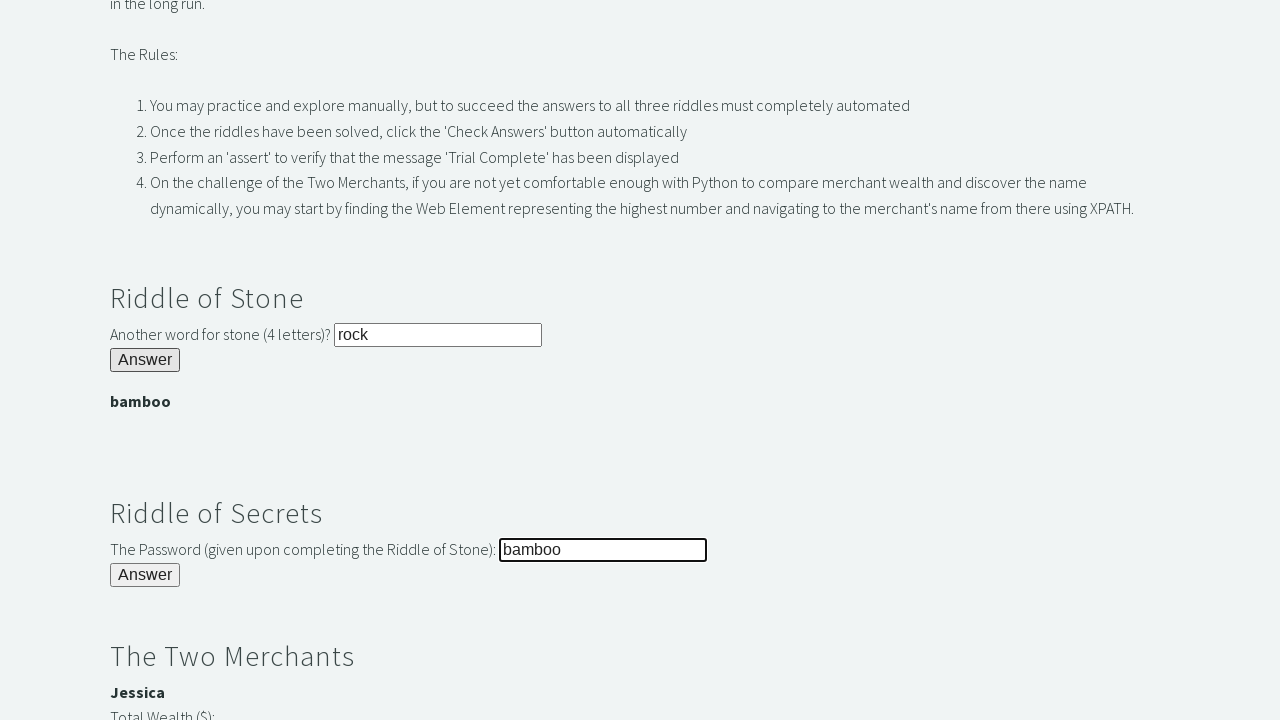

Submitted second riddle answer at (145, 575) on button[id='r2Butn']
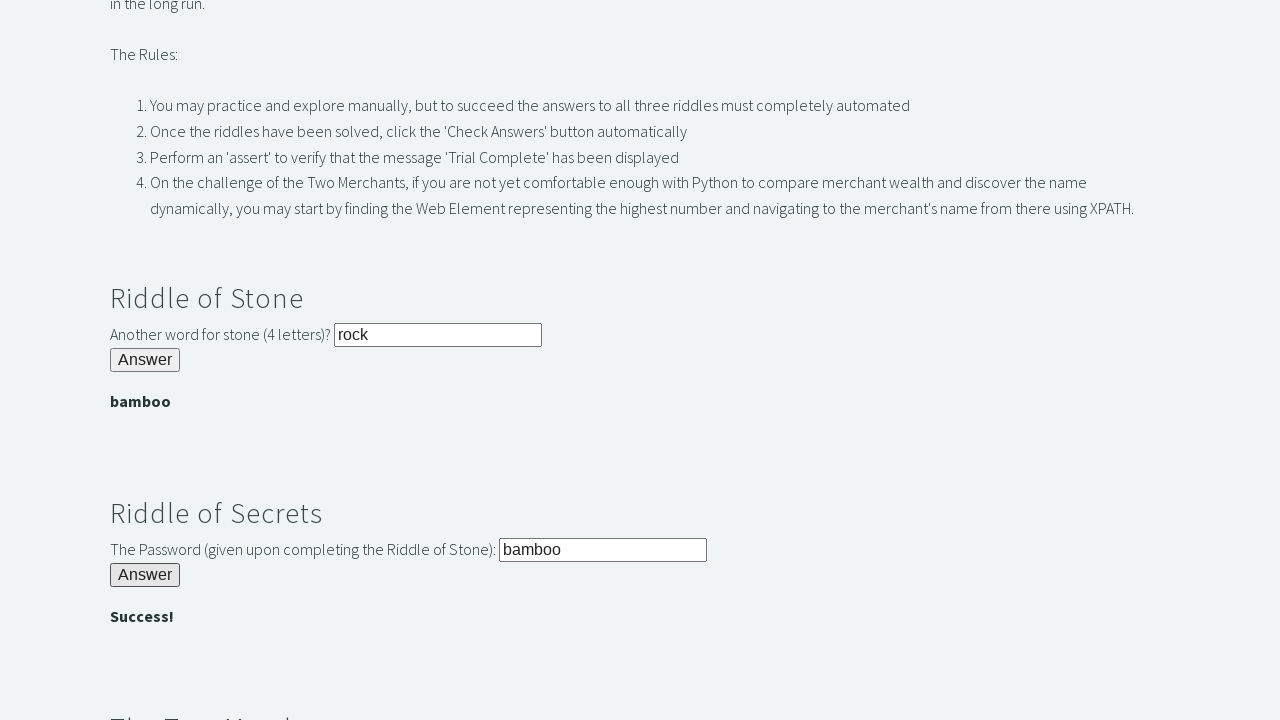

Found merchant with value 3000: Jessica
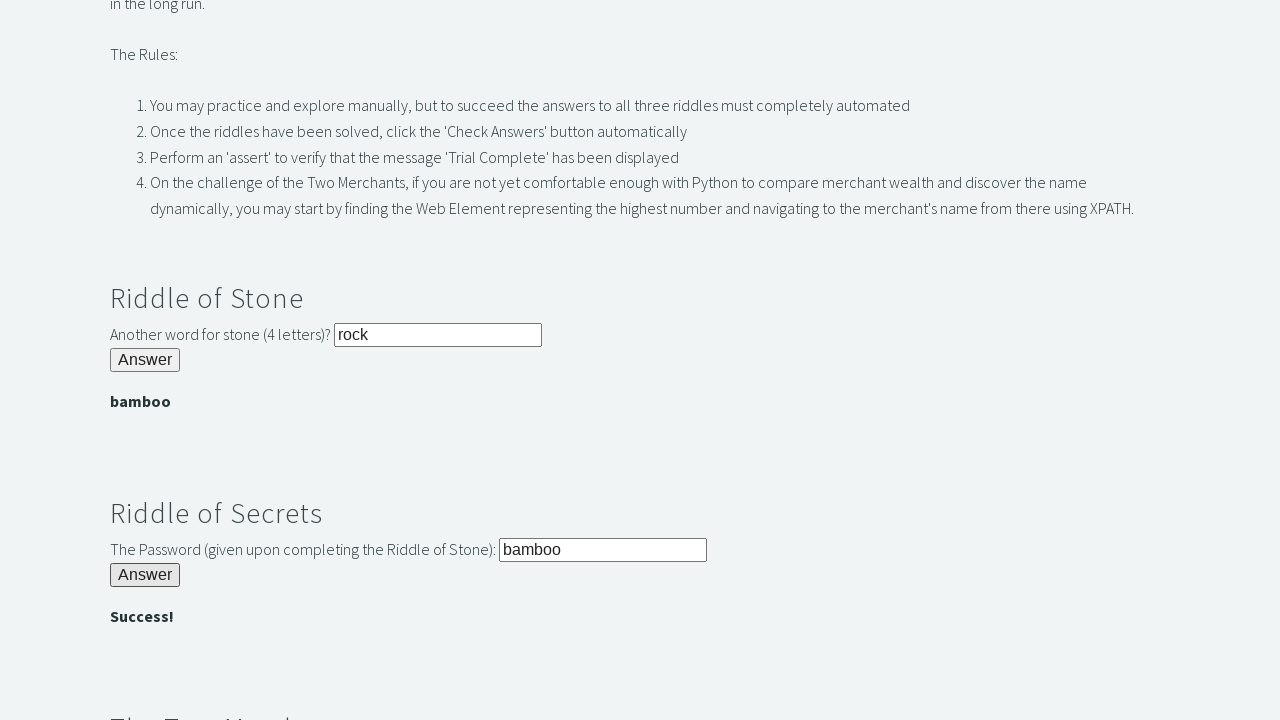

Filled third riddle input with merchant name on input[id='r3Input']
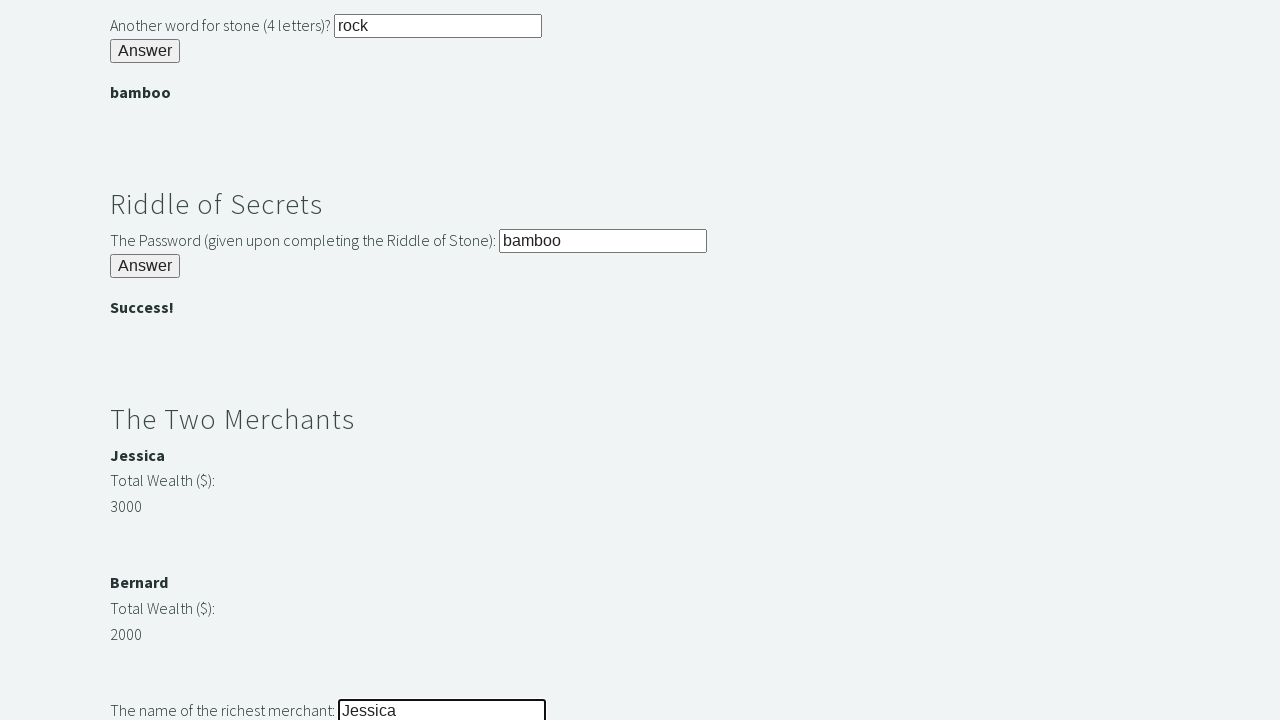

Submitted third riddle answer at (145, 360) on button#r3Butn
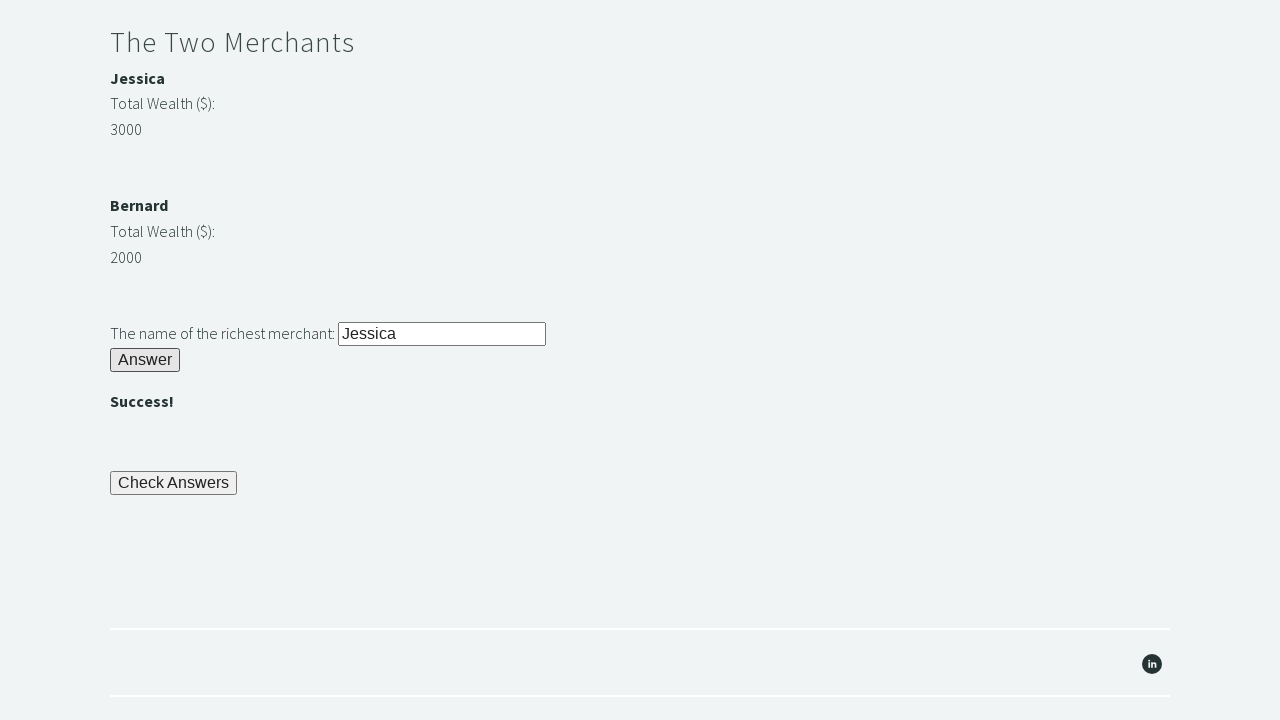

Clicked check button to complete the trial at (174, 483) on button#checkButn
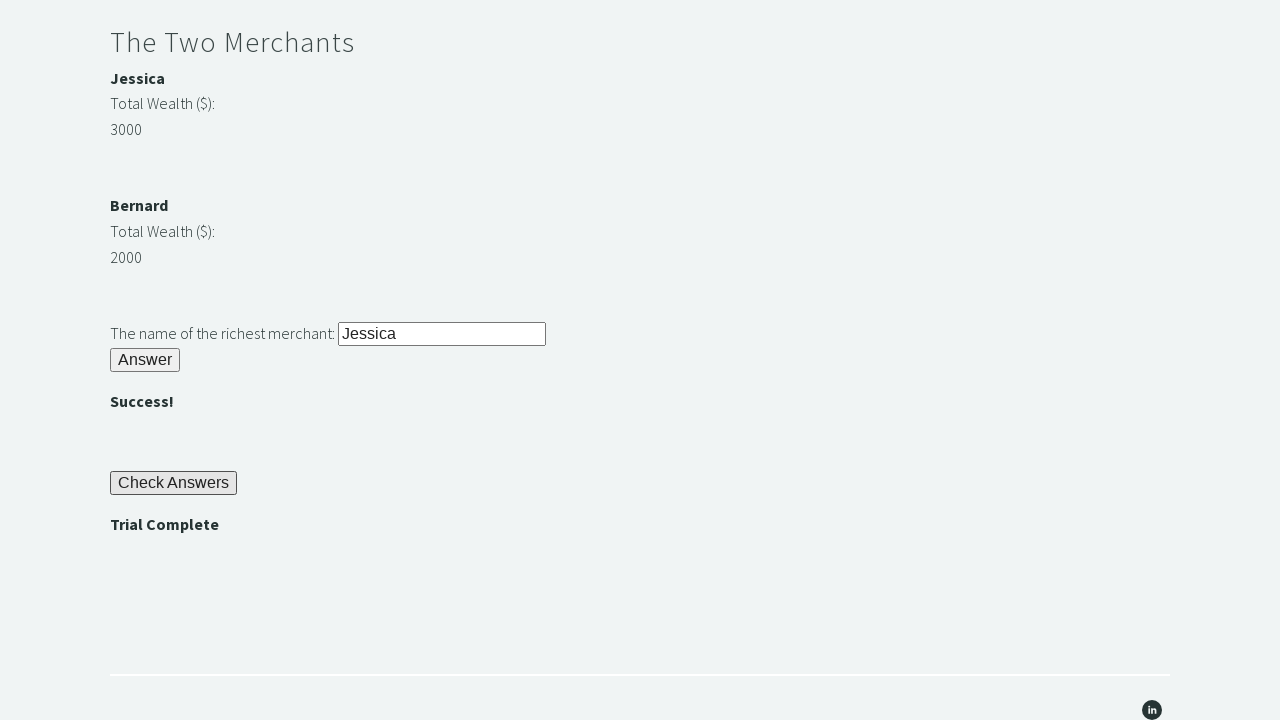

Retrieved completion message: Trial Complete
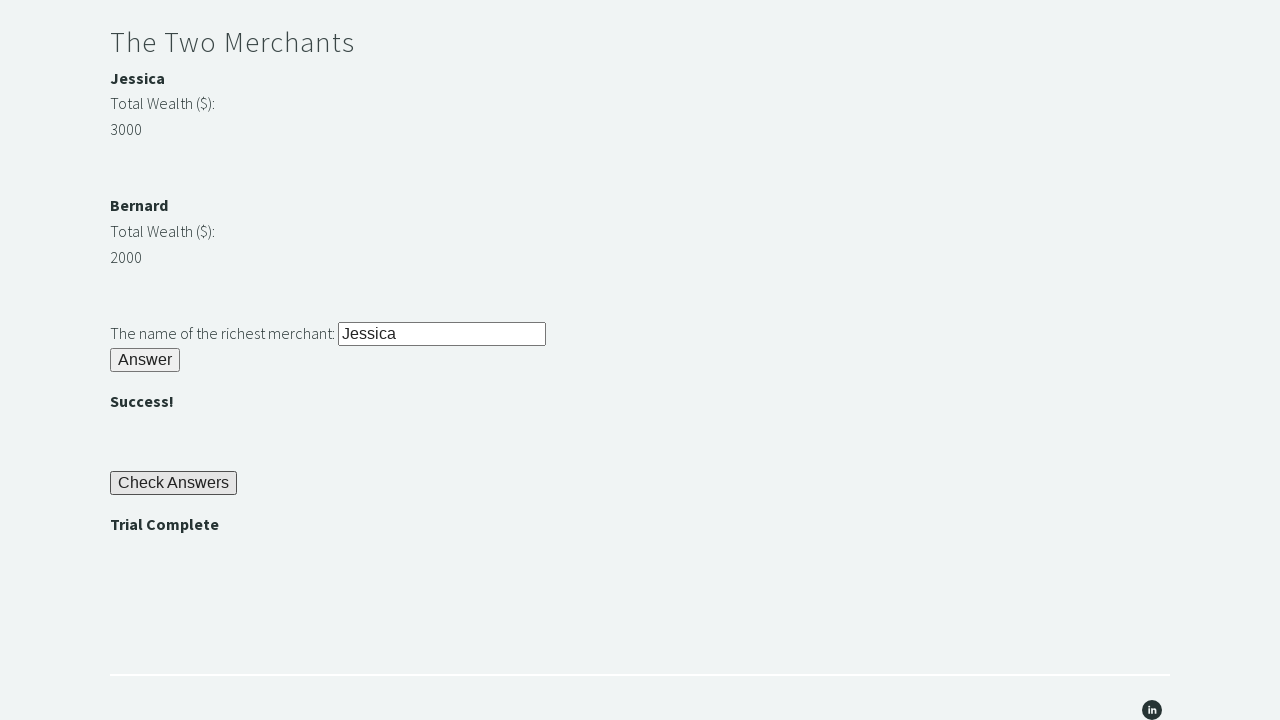

Verified trial completion message
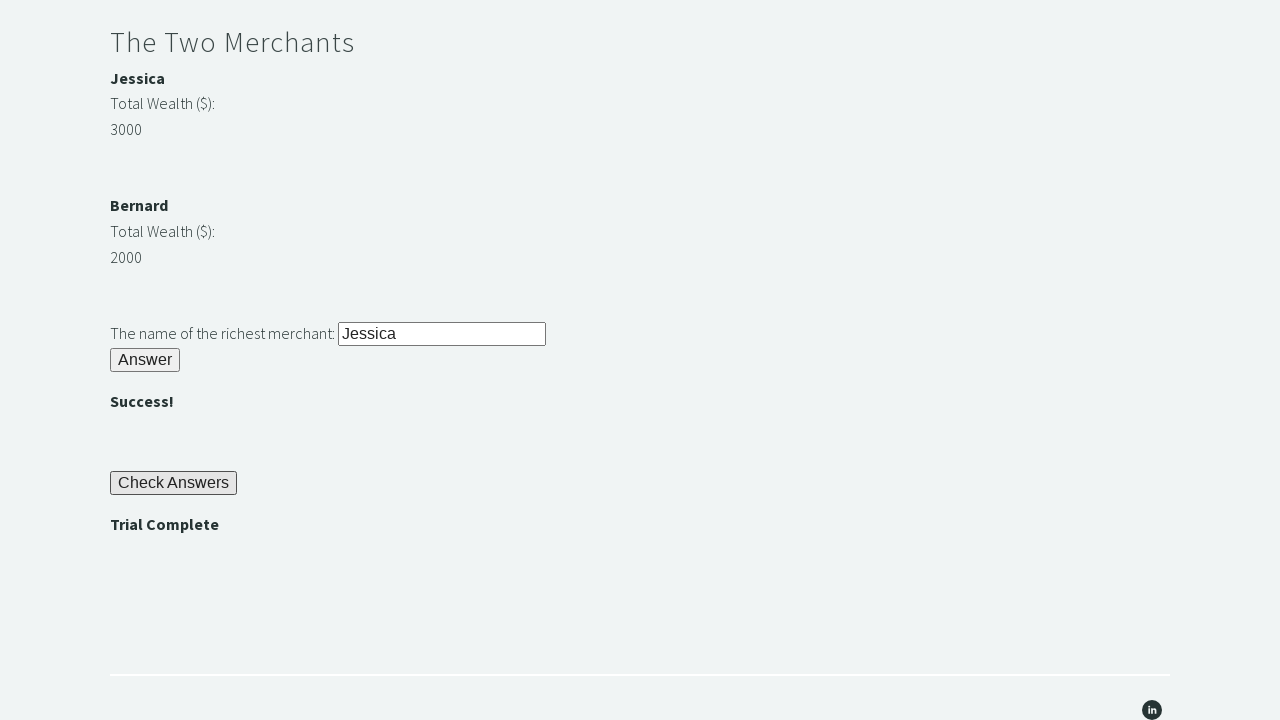

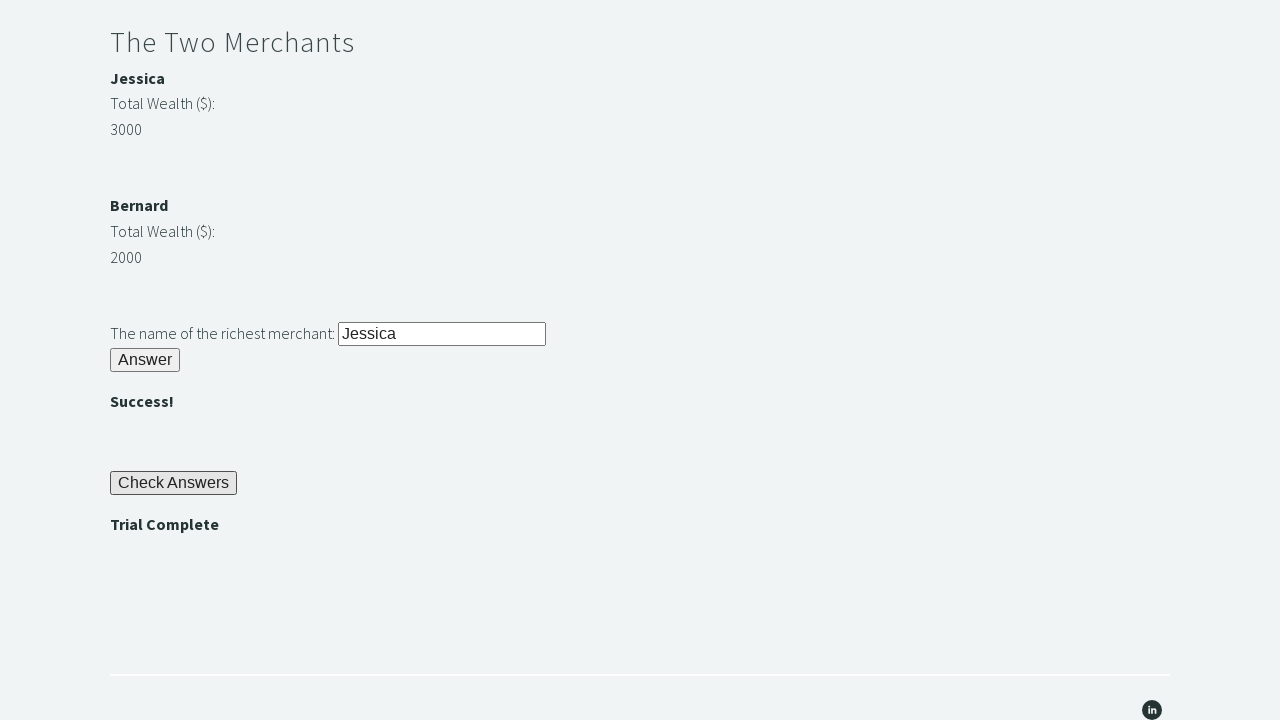